Tests successful registration by filling all required fields and submitting the form

Starting URL: https://www.hogodoc.com/

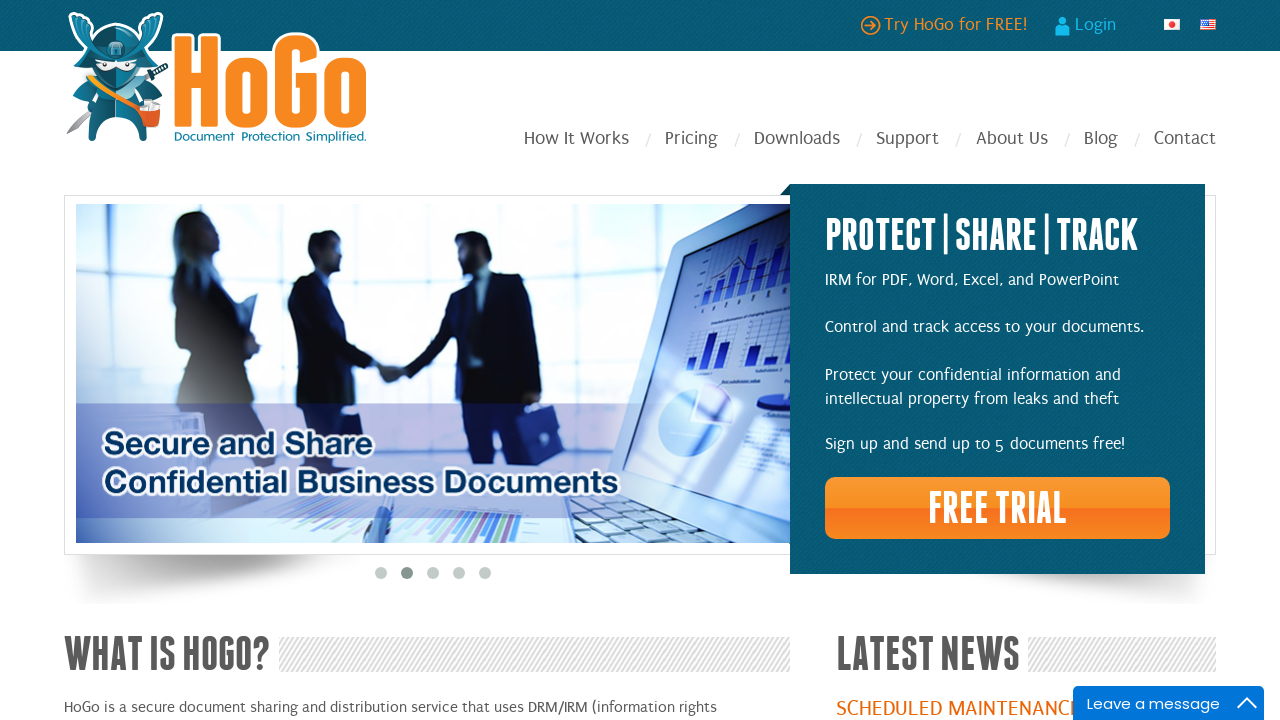

Clicked on registration link (tryLink) at (944, 26) on a#tryLink
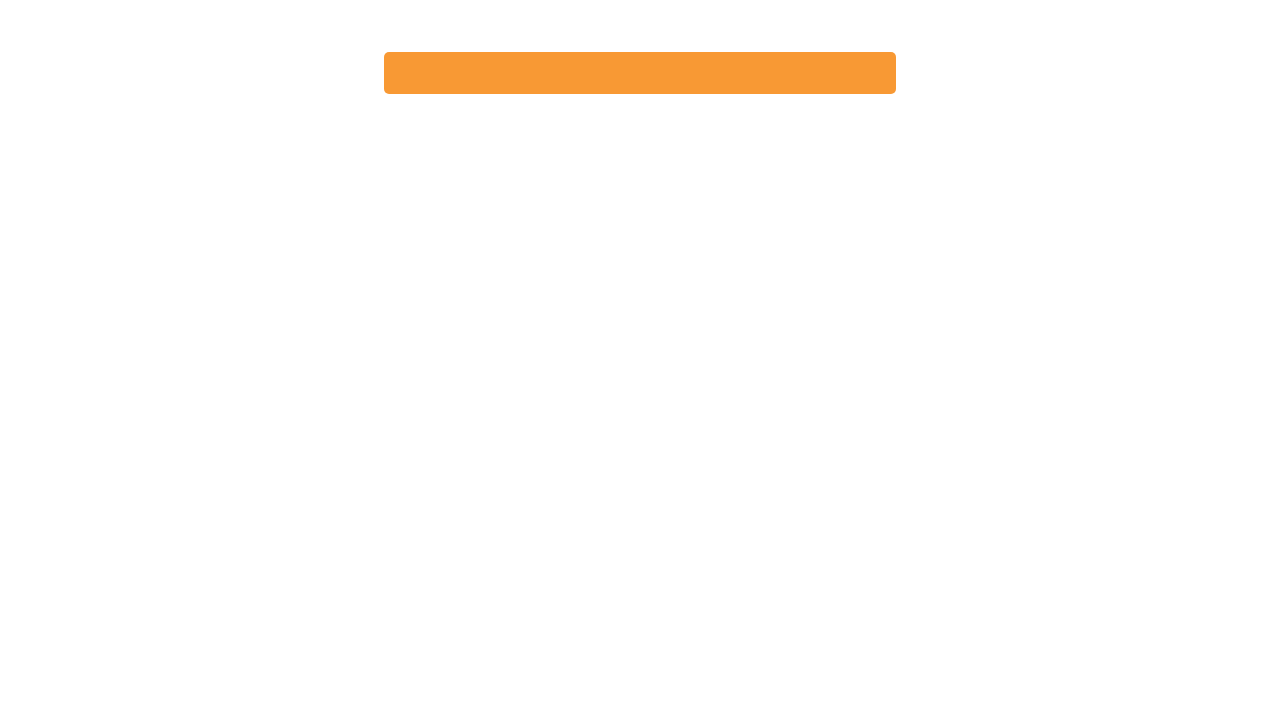

Clicked submit button before filling form at (378, 702) on a#btnSubmit
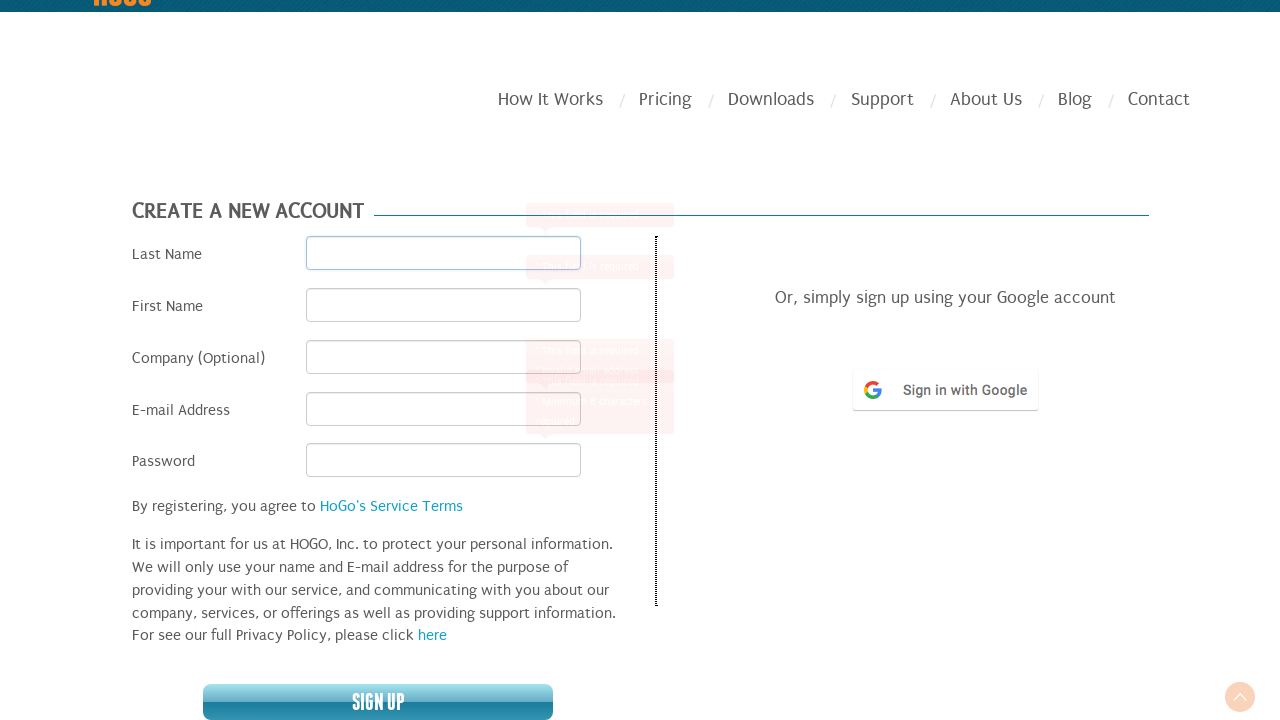

Filled lastname field with 'Johnson' on input#lastname
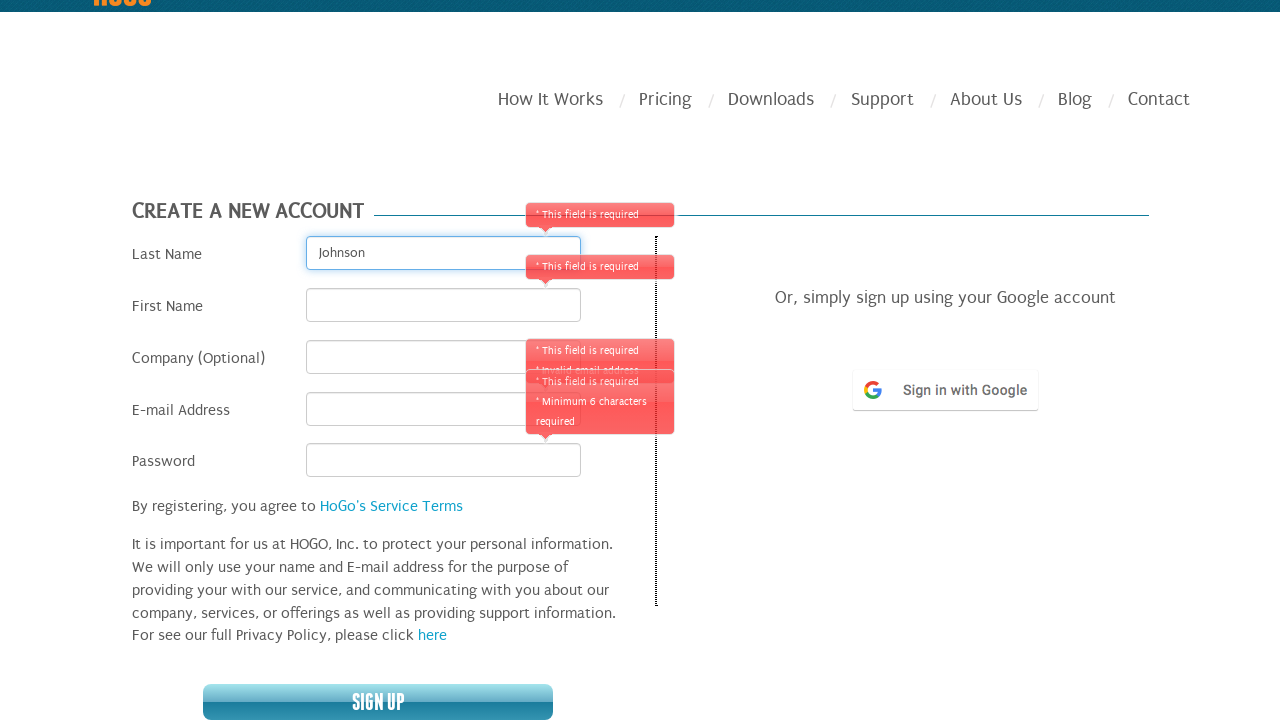

Filled firstname field with 'Michael' on input#firstname
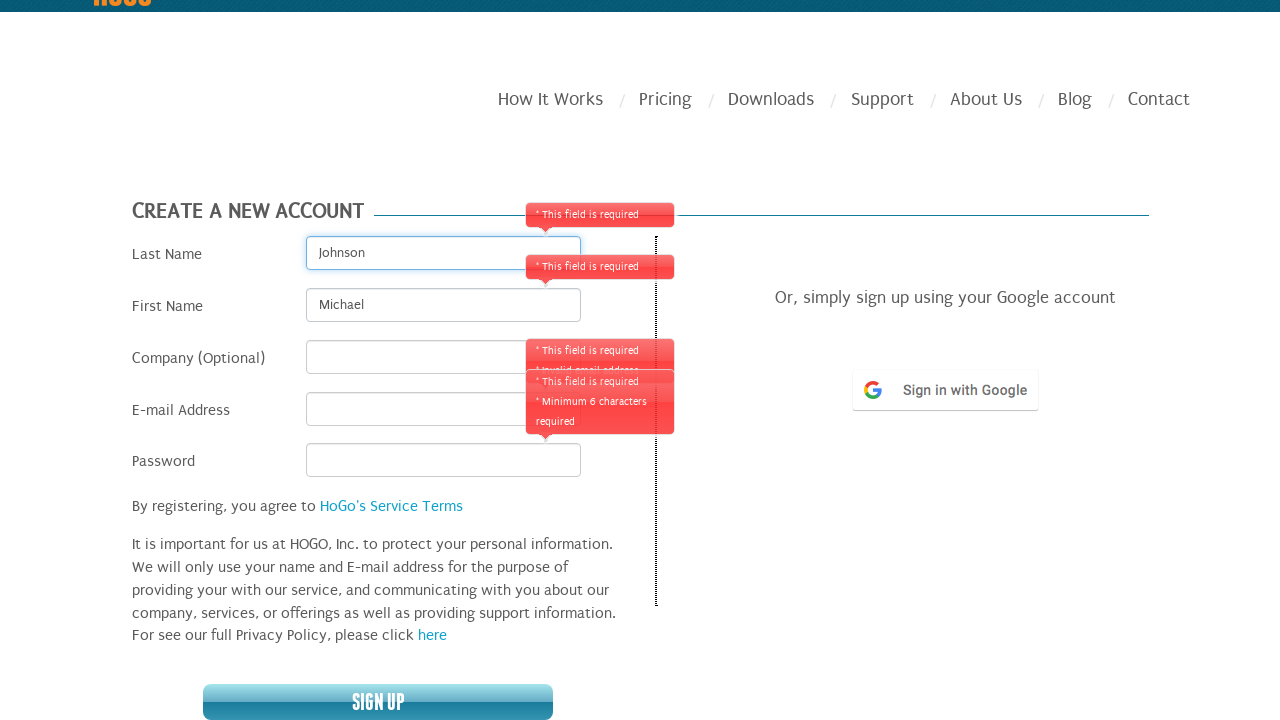

Filled email field with 'testuser.michael2024@example.com' on input#email
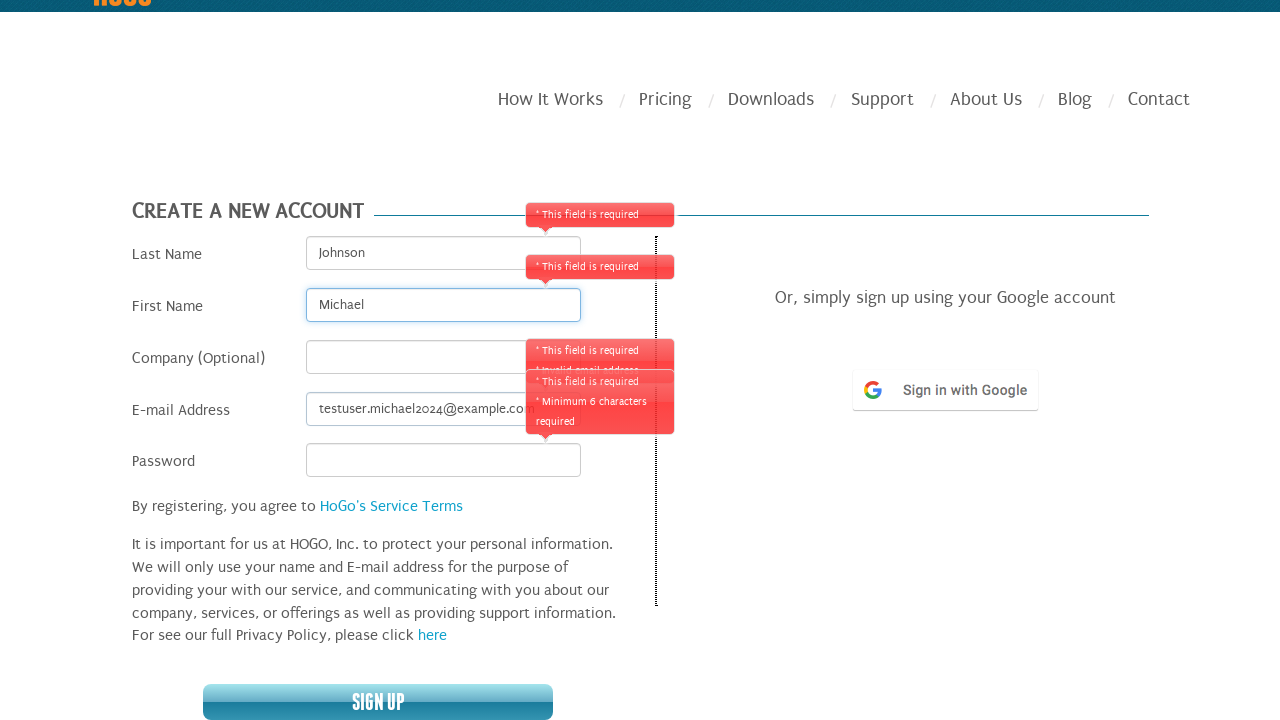

Filled password field with 'SecurePass789!' on input#password
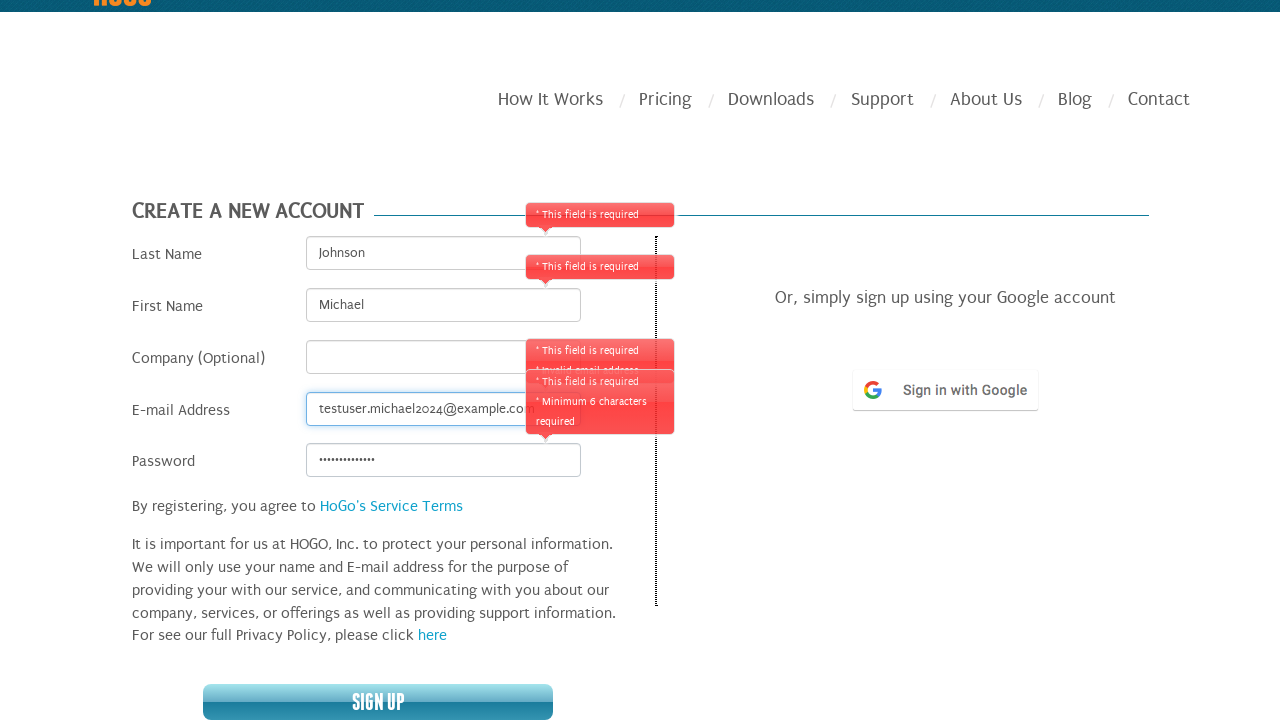

Clicked submit button to submit registration form at (378, 702) on a#btnSubmit
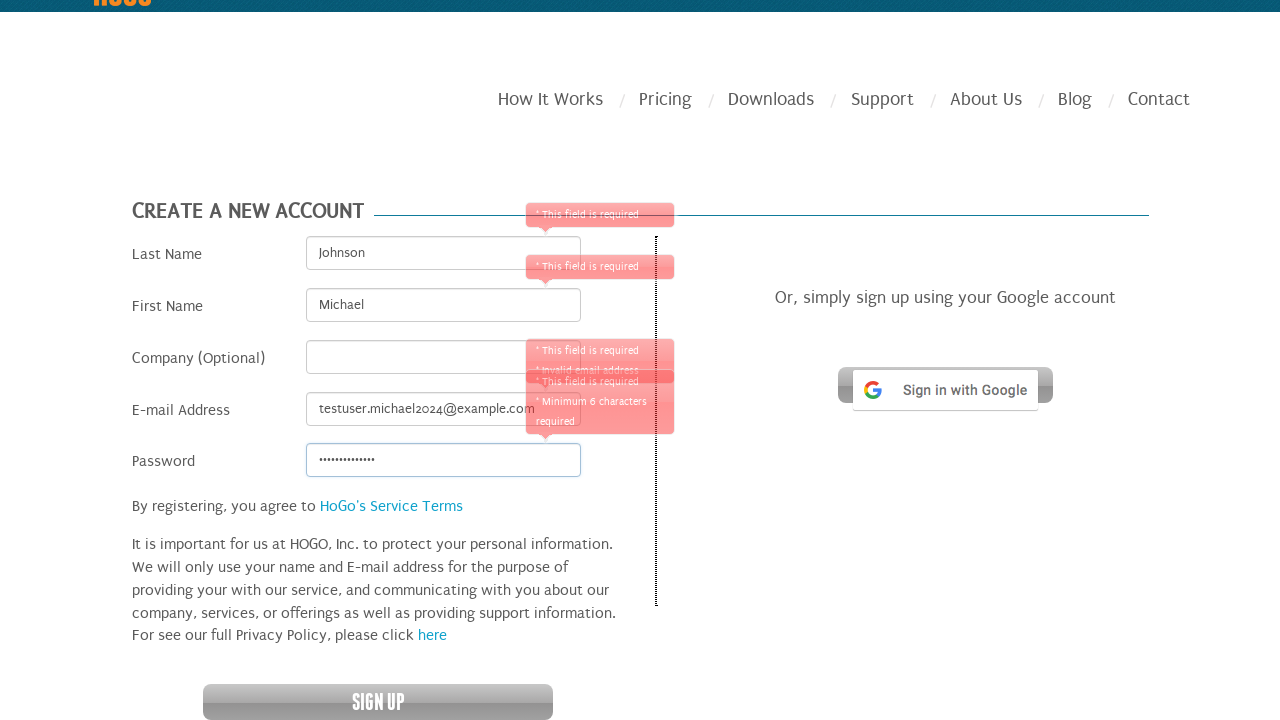

Success message appeared: 'Thank you for signing up to HoGo'
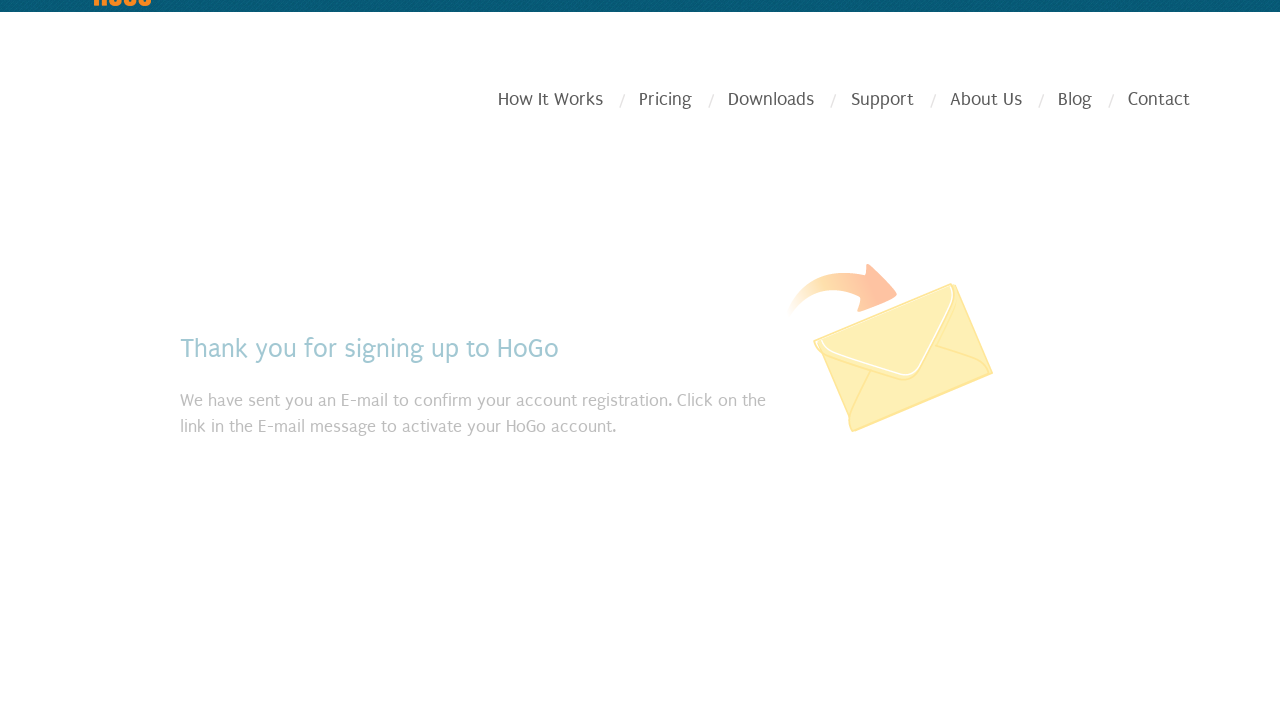

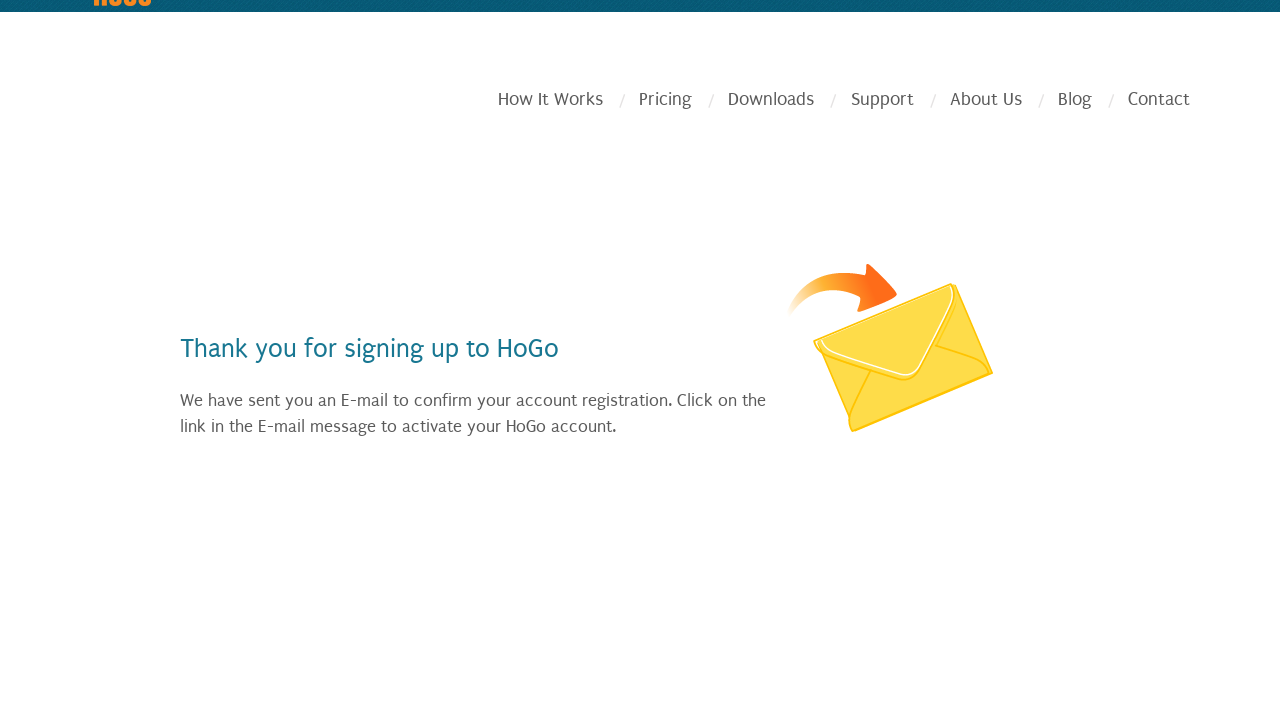